Tests calculator chained operations by clicking 1 + 5 * 2 and verifying the result equals 12

Starting URL: https://testpages.eviltester.com/styled/apps/calculator.html

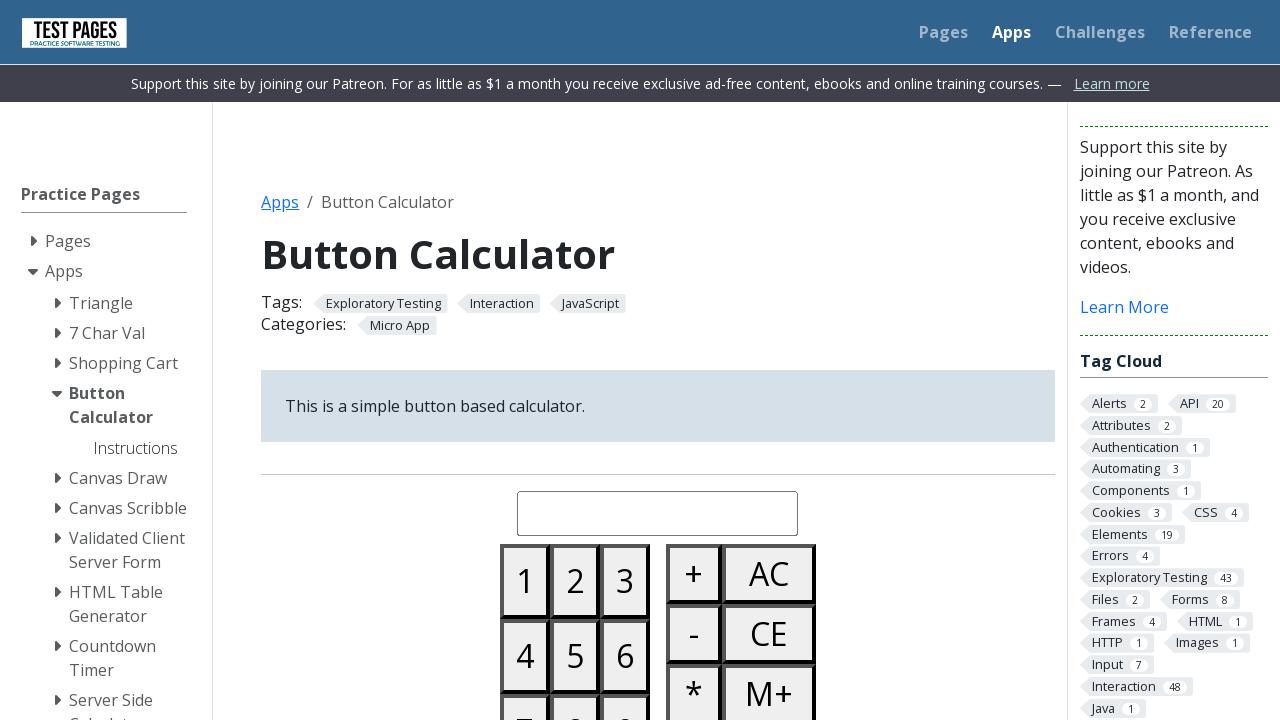

Clicked button 1 at (525, 581) on #button01
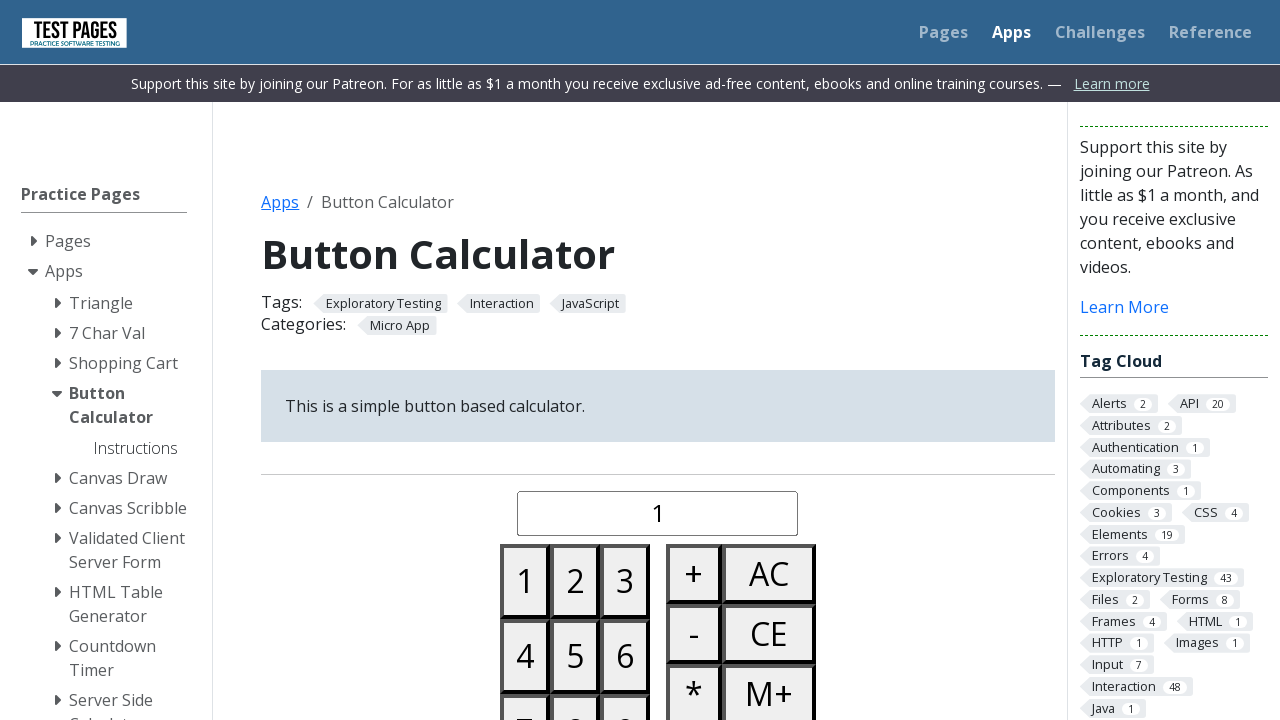

Clicked plus button at (694, 574) on #buttonplus
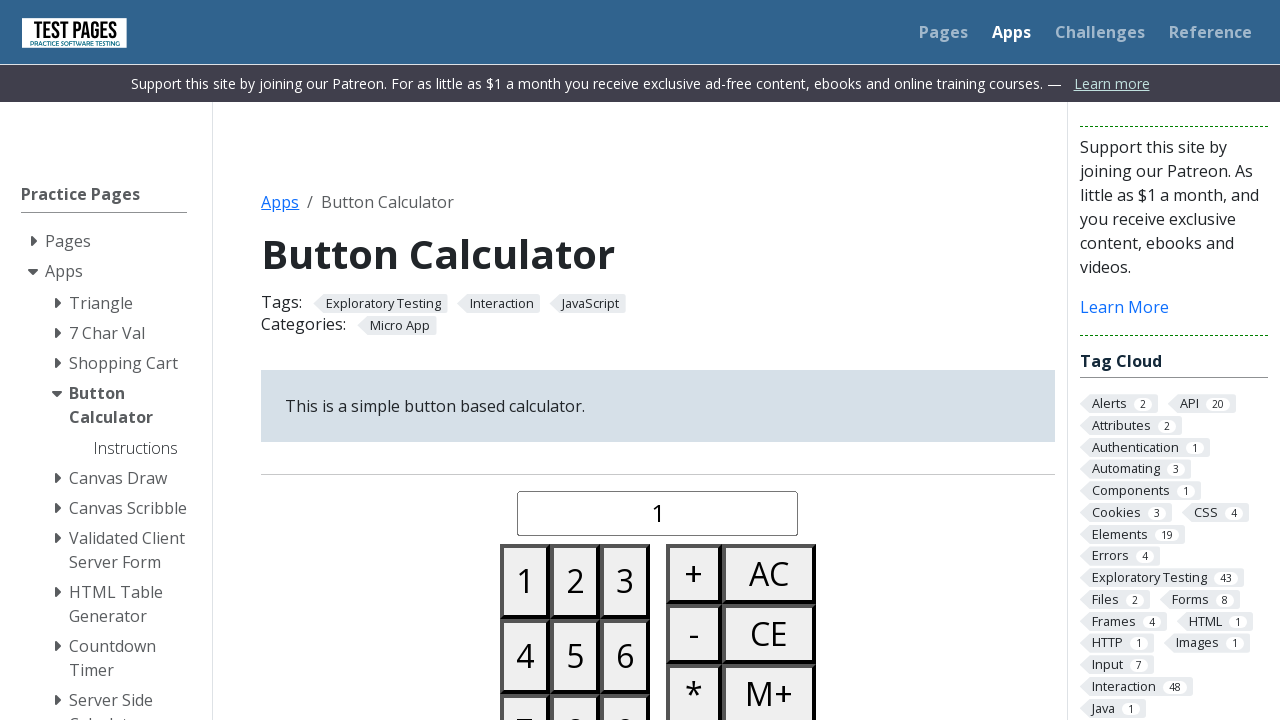

Clicked button 5 at (575, 656) on #button05
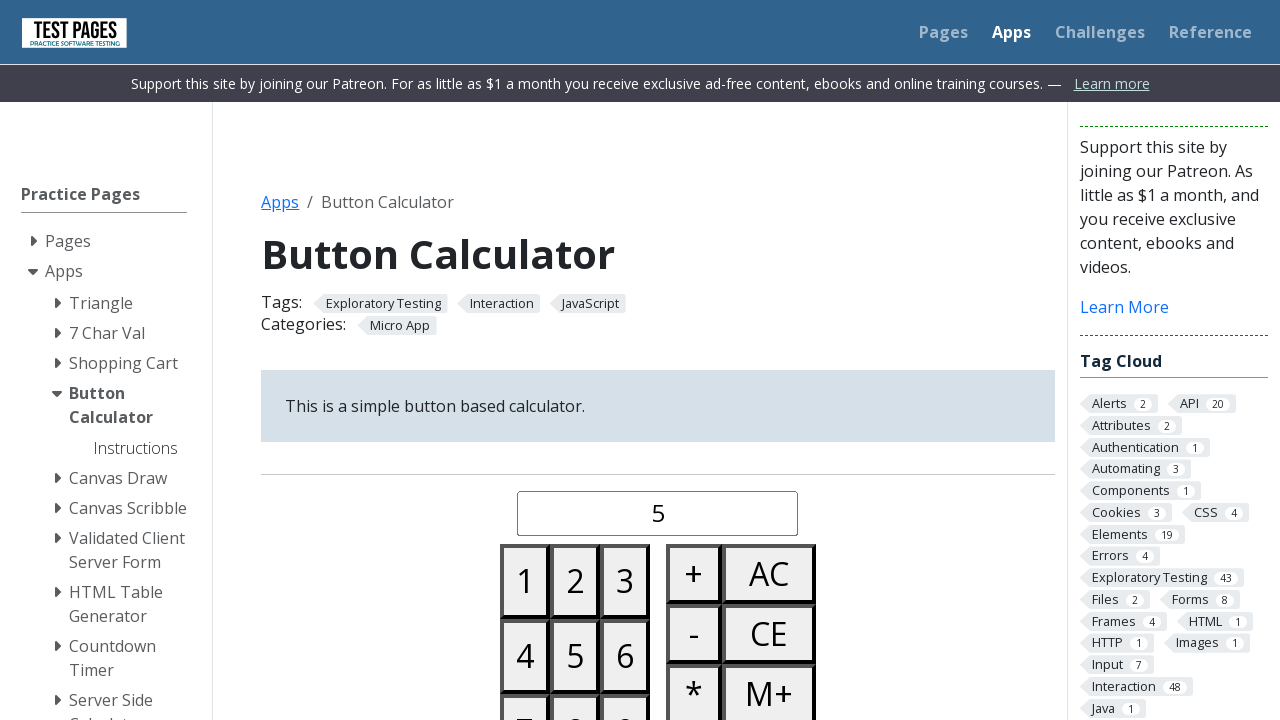

Clicked multiply button at (694, 690) on #buttonmultiply
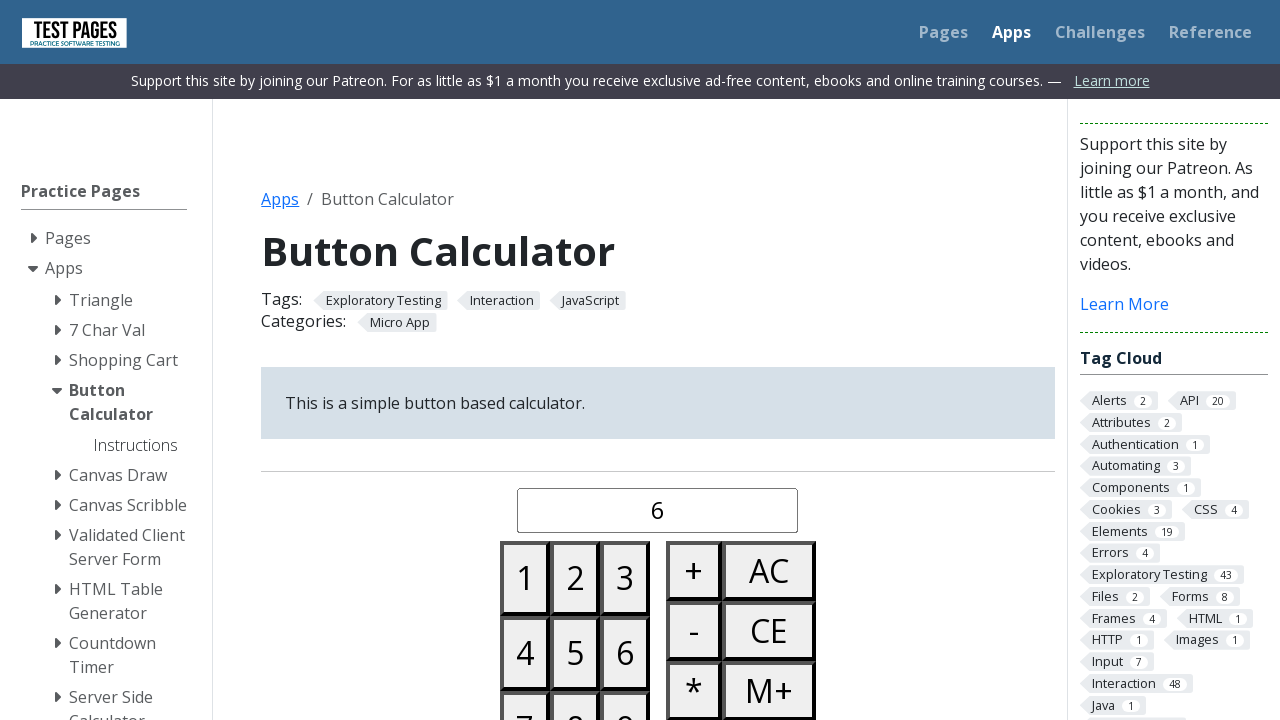

Clicked button 2 at (575, 578) on #button02
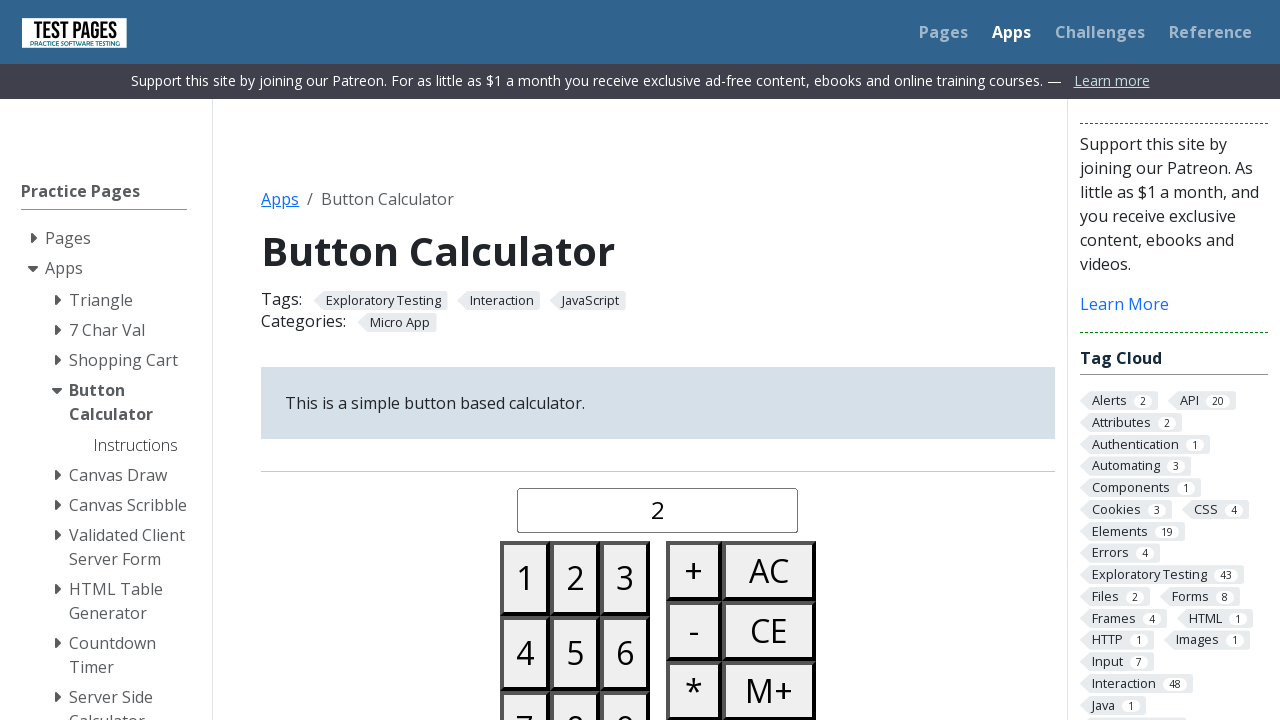

Clicked equals button to calculate result at (694, 360) on #buttonequals
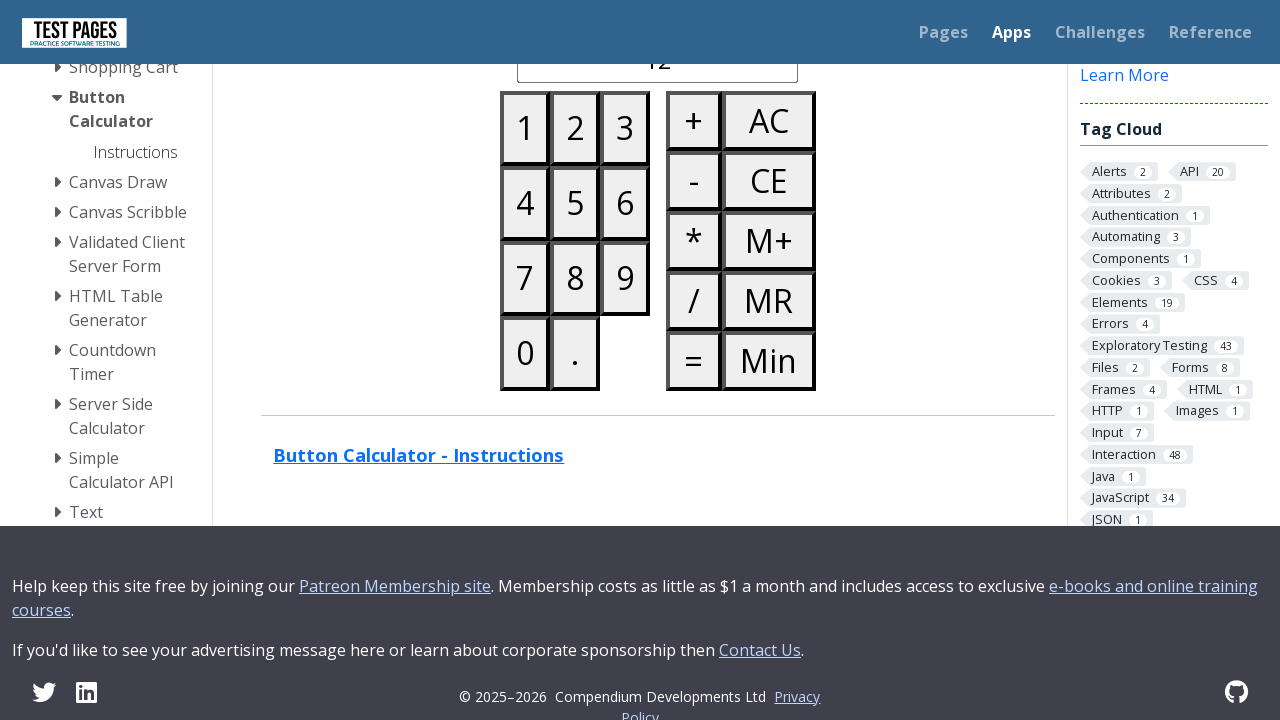

Verified calculated display element is visible
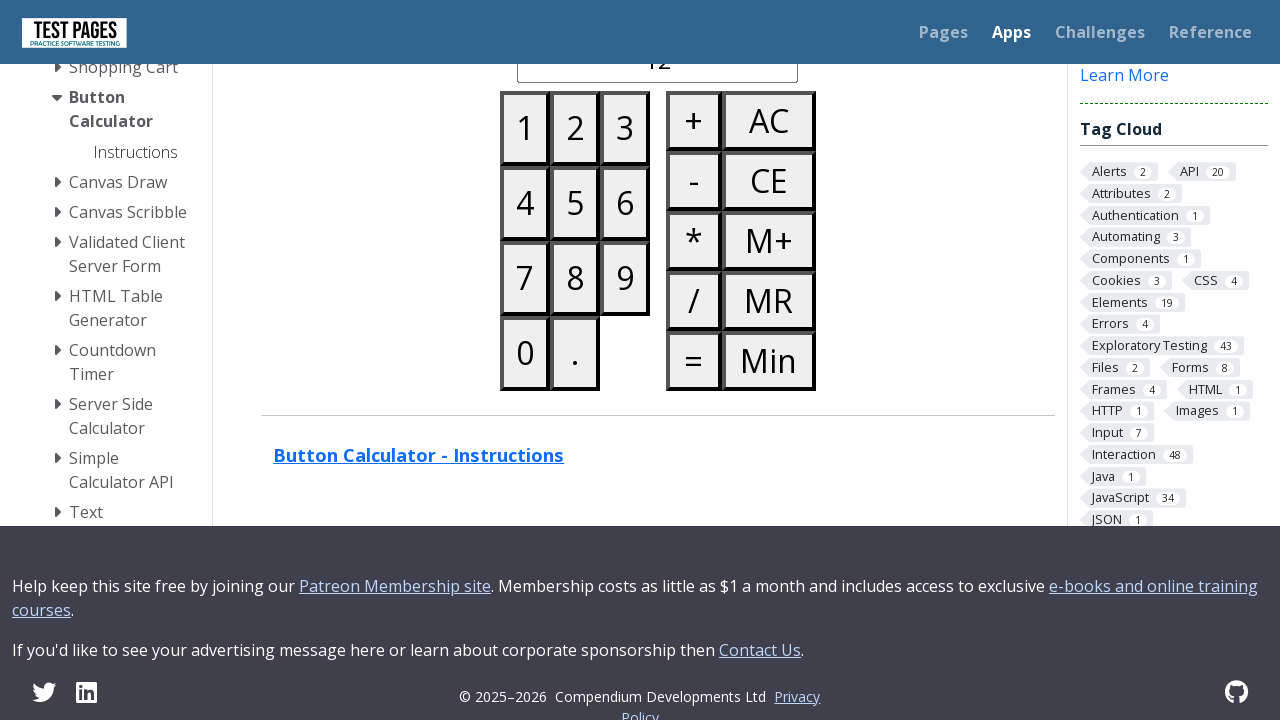

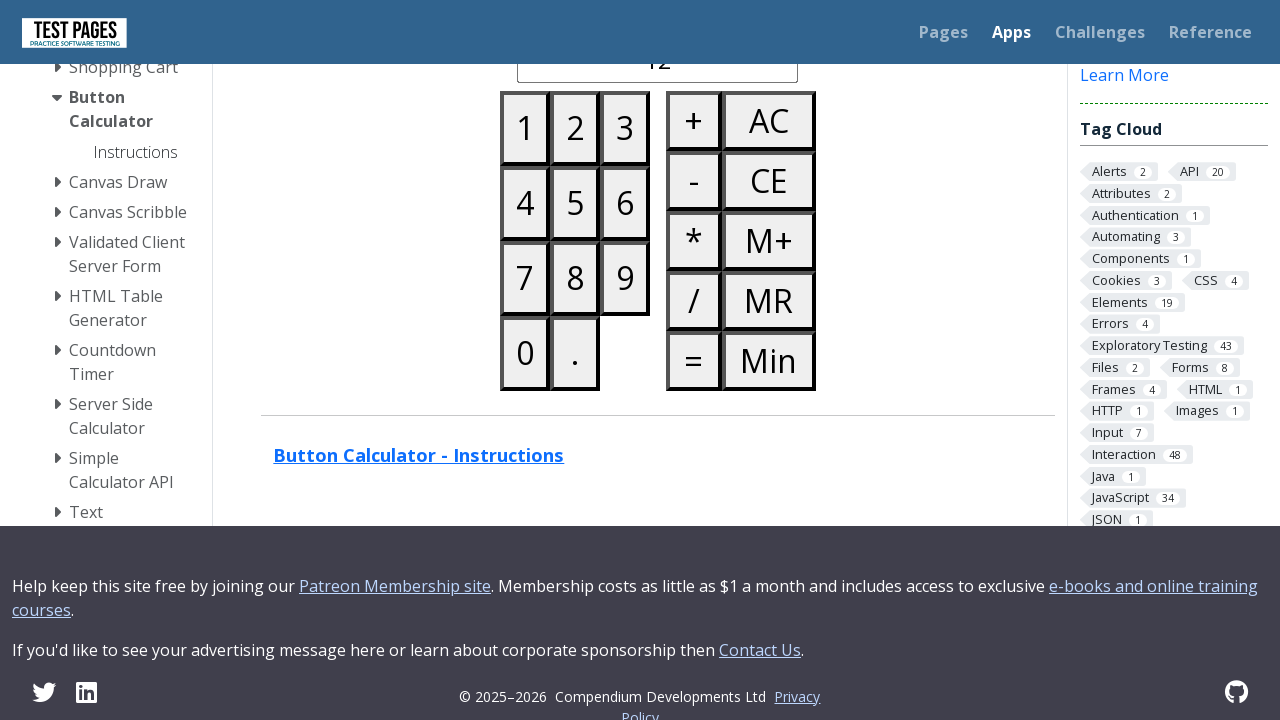